Verifies deployment of a Vue.js game application by checking page load status, Vue app initialization, game start button functionality, CSS styles loading, basic game elements, and mobile responsiveness.

Starting URL: https://shishihs.github.io/insurance_self_game/

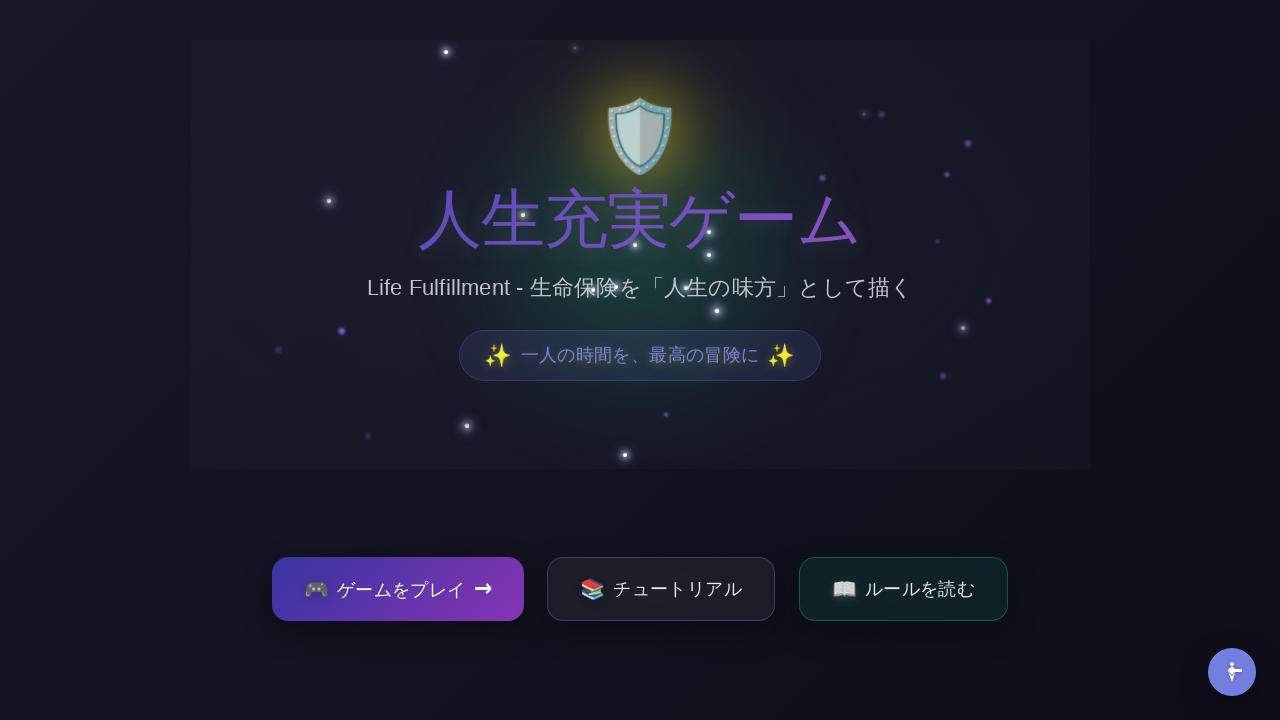

Waited for #app element to load
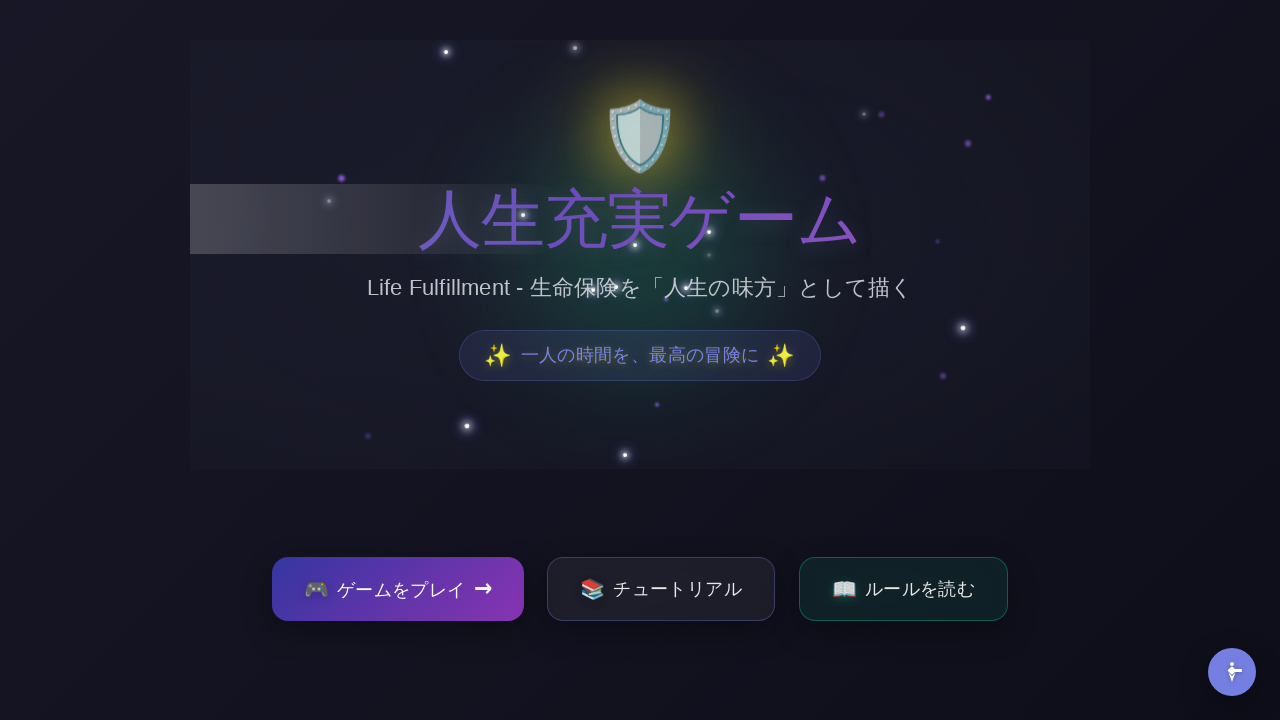

Verified app element is visible
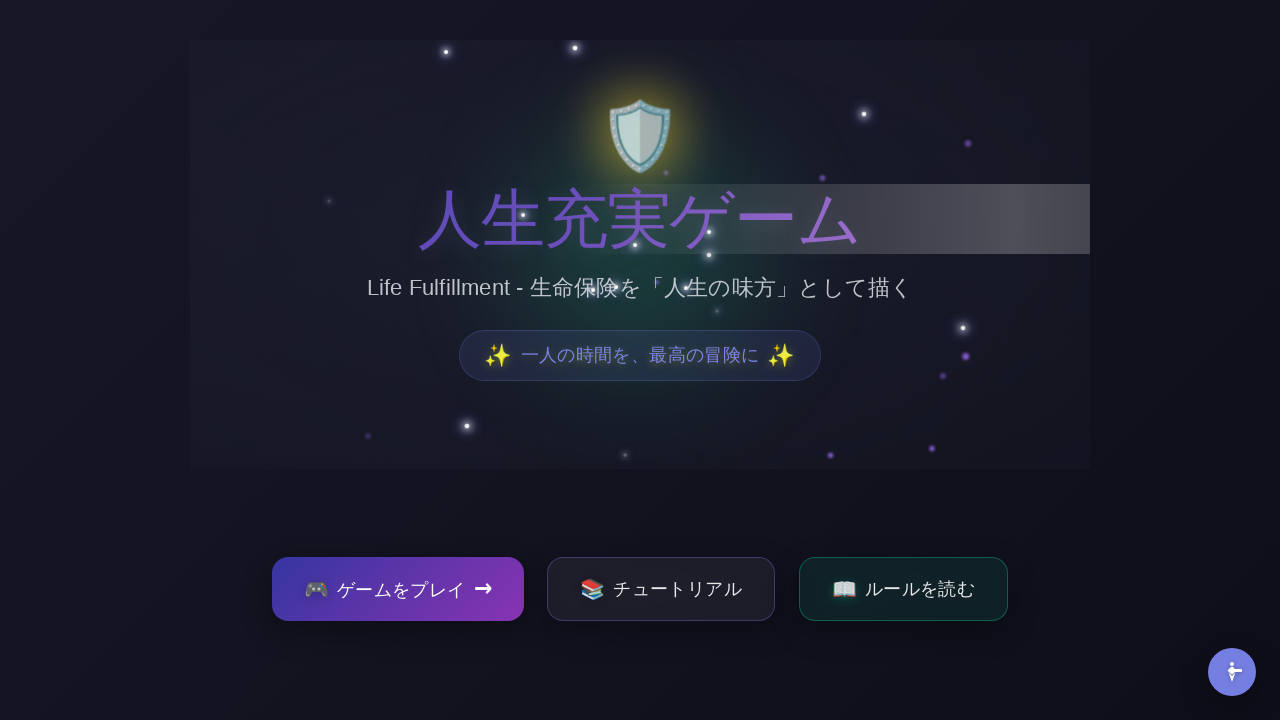

Waited for transitions after game start button click
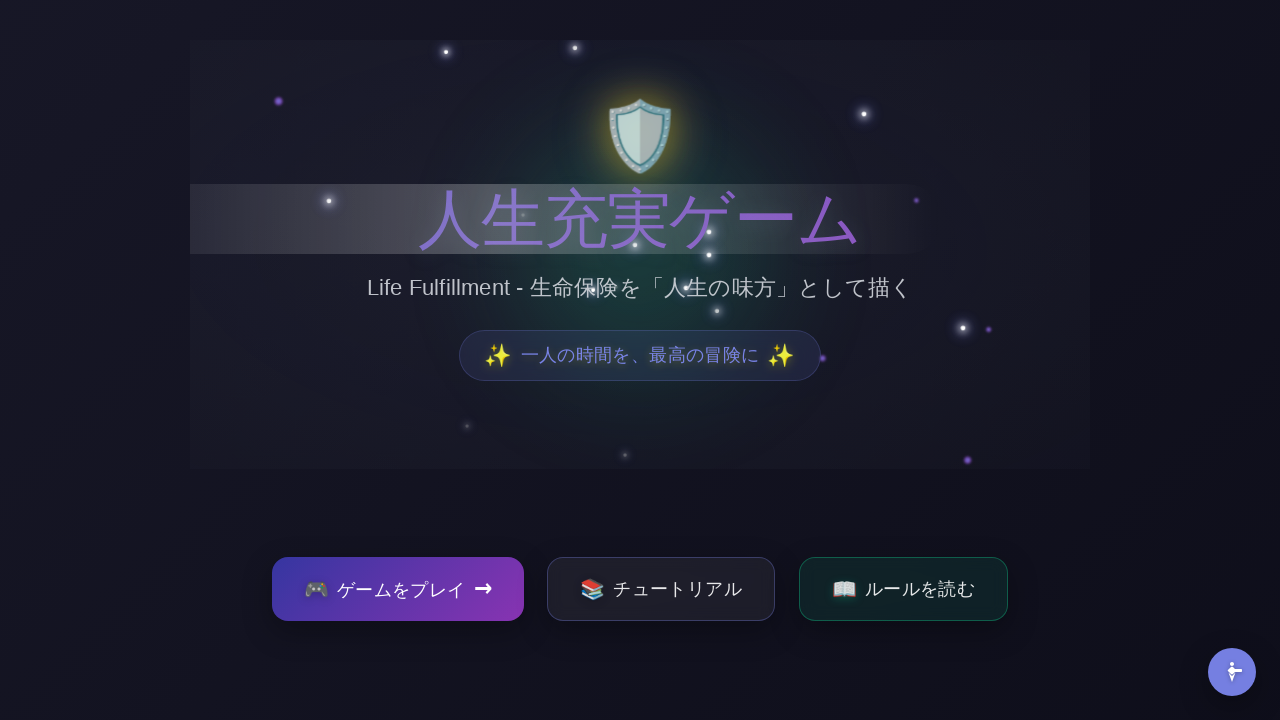

Counted interactive elements: 4 buttons, 0 form/input/select elements
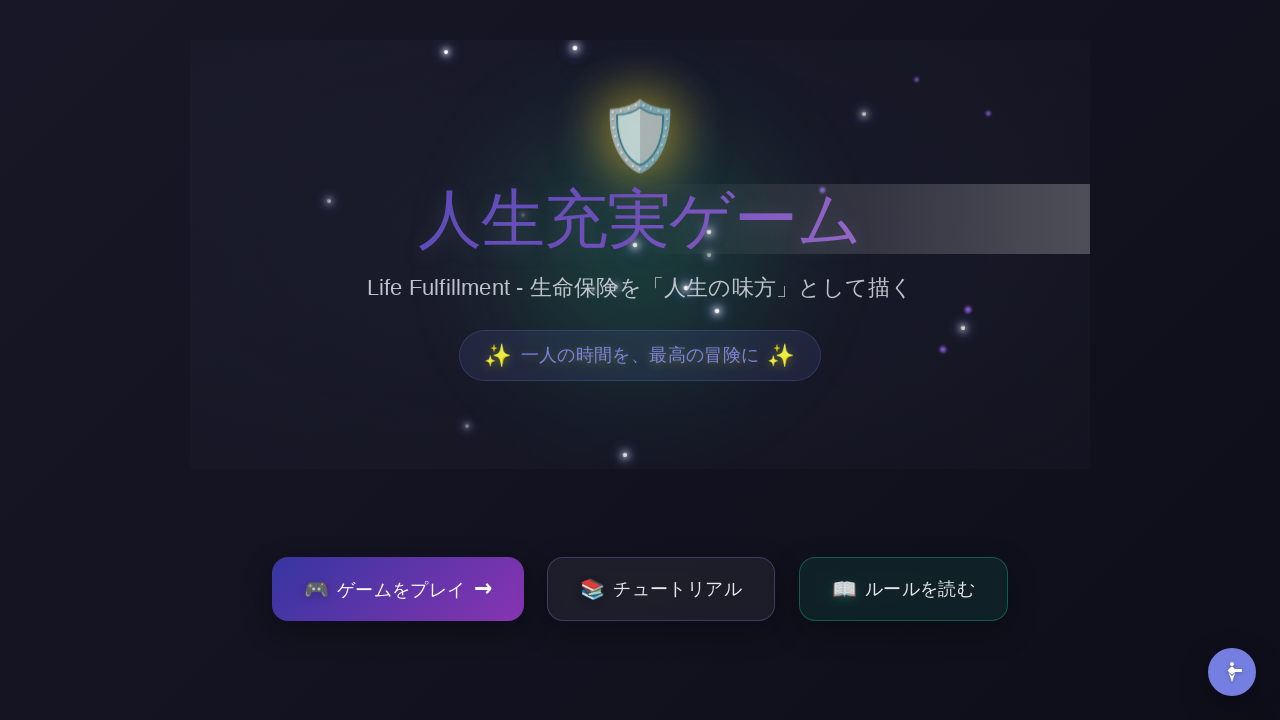

Changed viewport to mobile size (375x667)
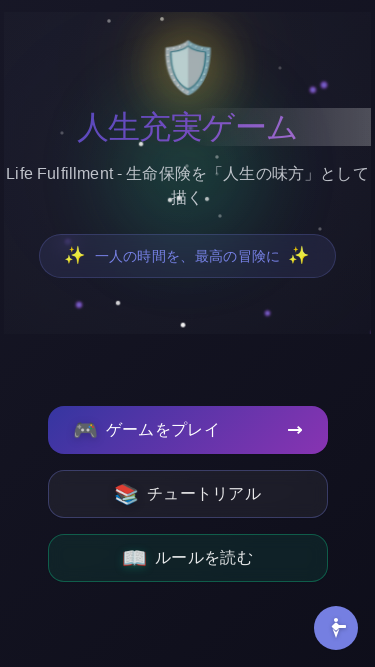

Waited for mobile viewport layout to settle
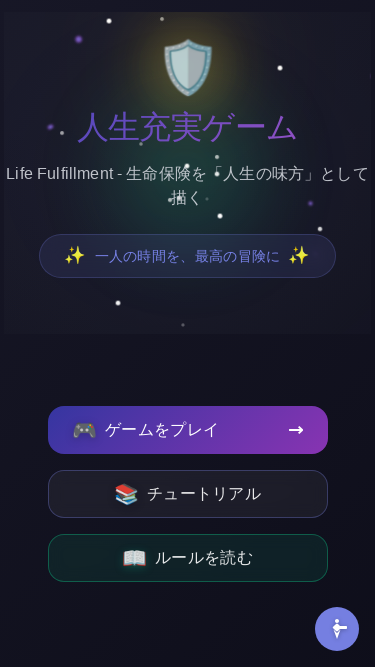

Verified app element is visible on mobile viewport
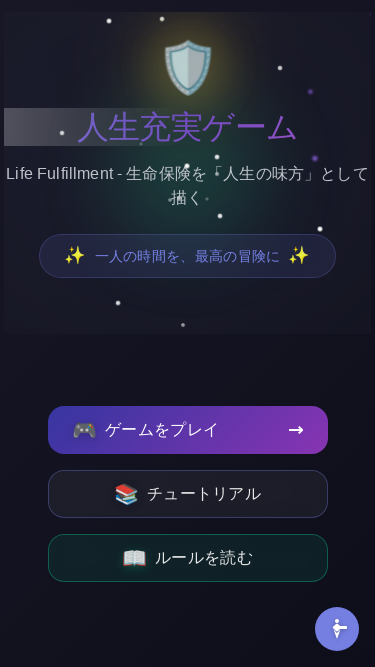

Reset viewport to desktop size (1280x720)
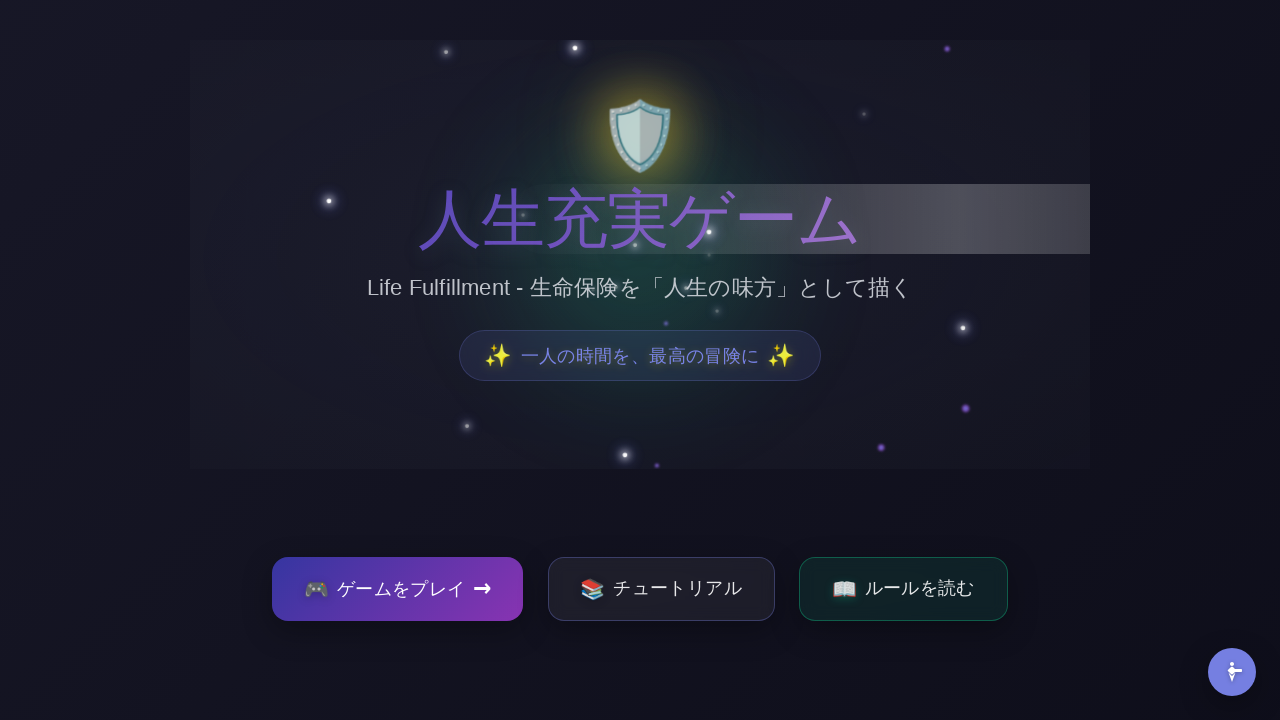

Waited for desktop viewport layout to settle
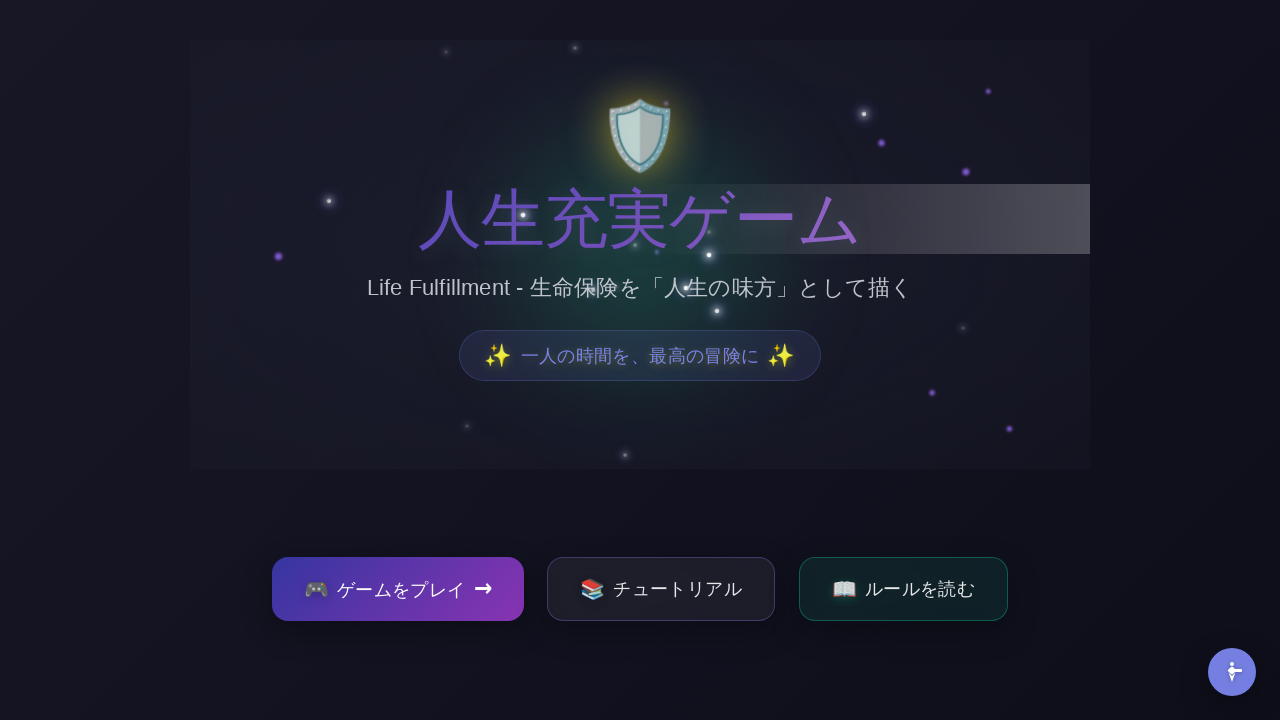

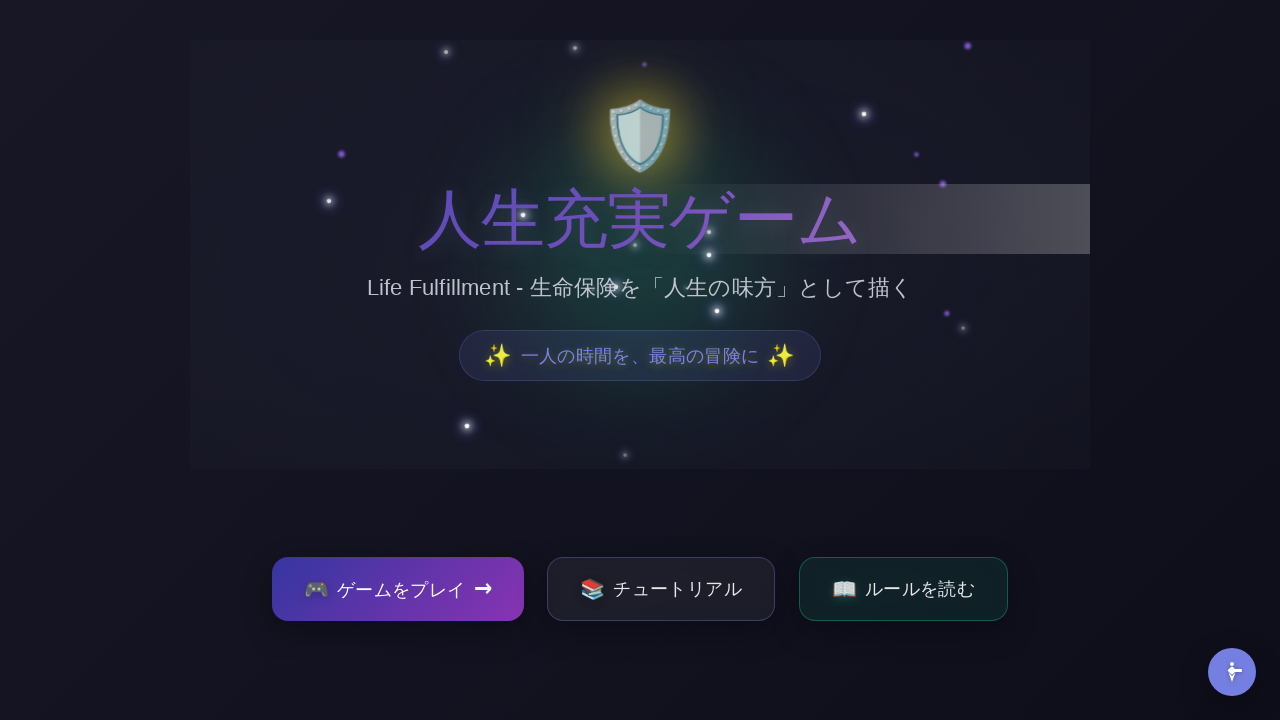